Tests a JavaScript prompt by clicking the prompt button, entering text into the prompt, and verifying the result appears on the page

Starting URL: https://the-internet.herokuapp.com/javascript_alerts

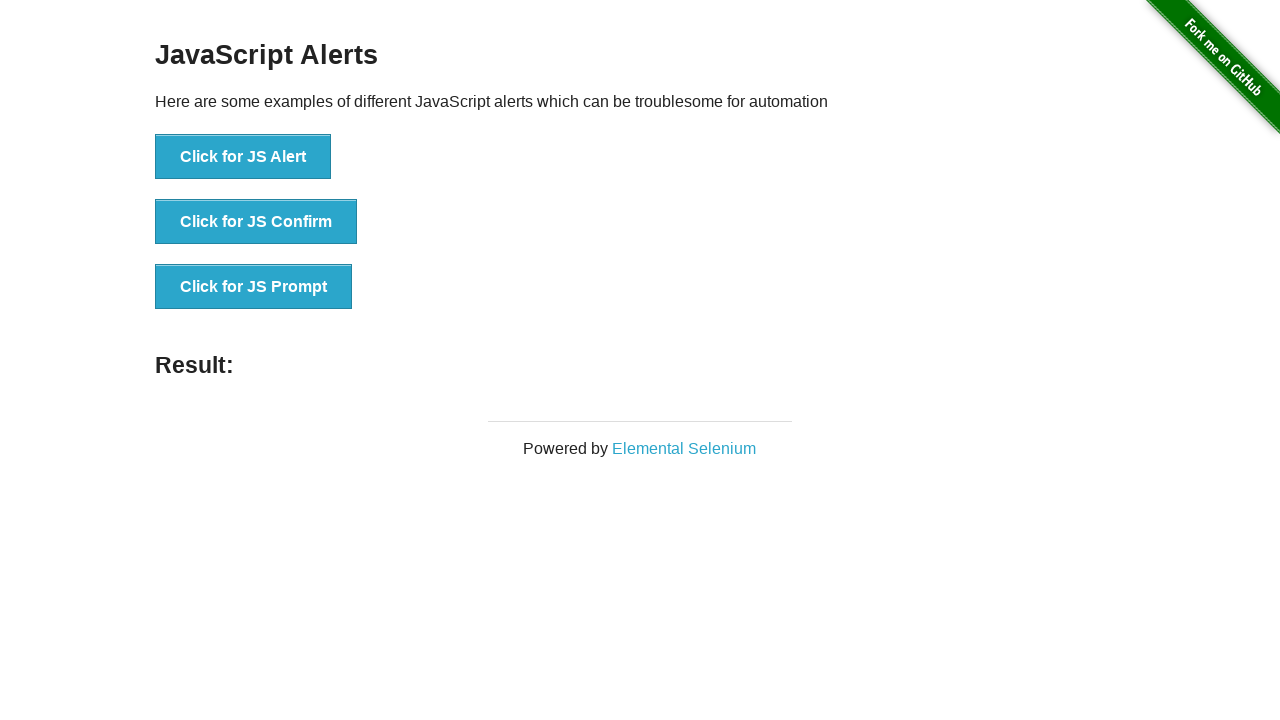

Set up dialog handler to accept prompt with 'doll'
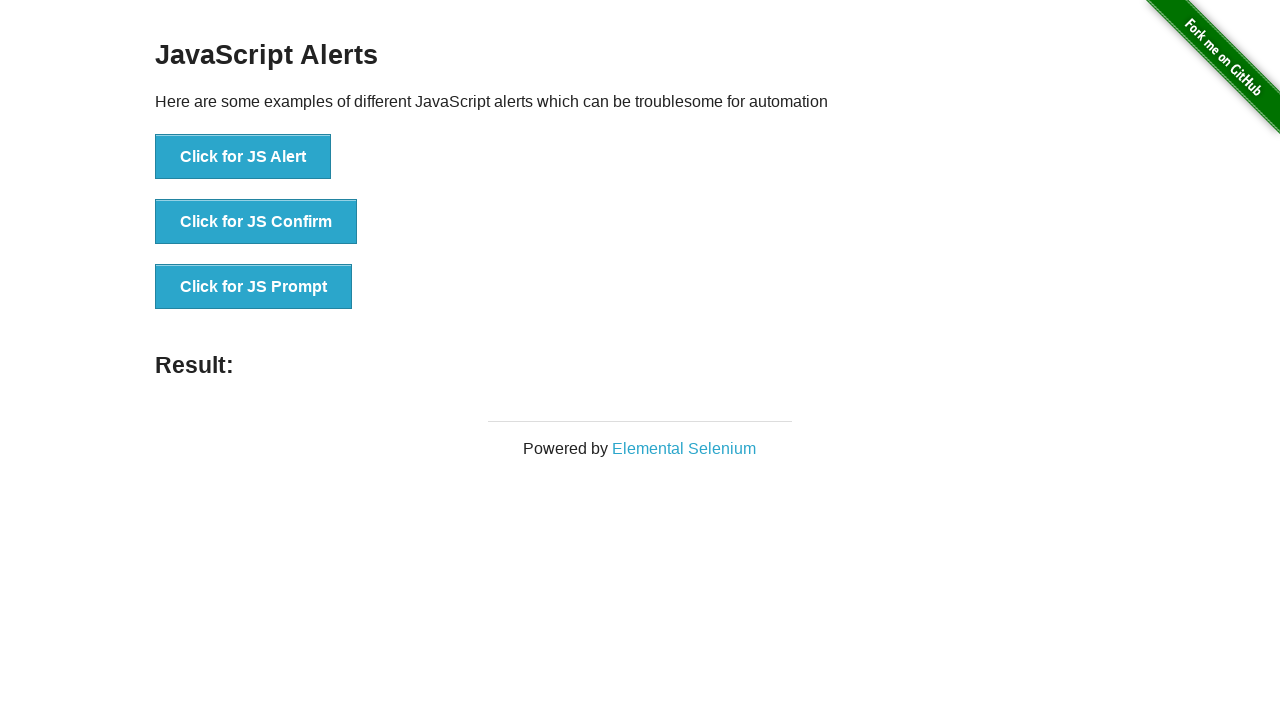

Clicked the 'Click for JS Prompt' button at (254, 287) on text='Click for JS Prompt'
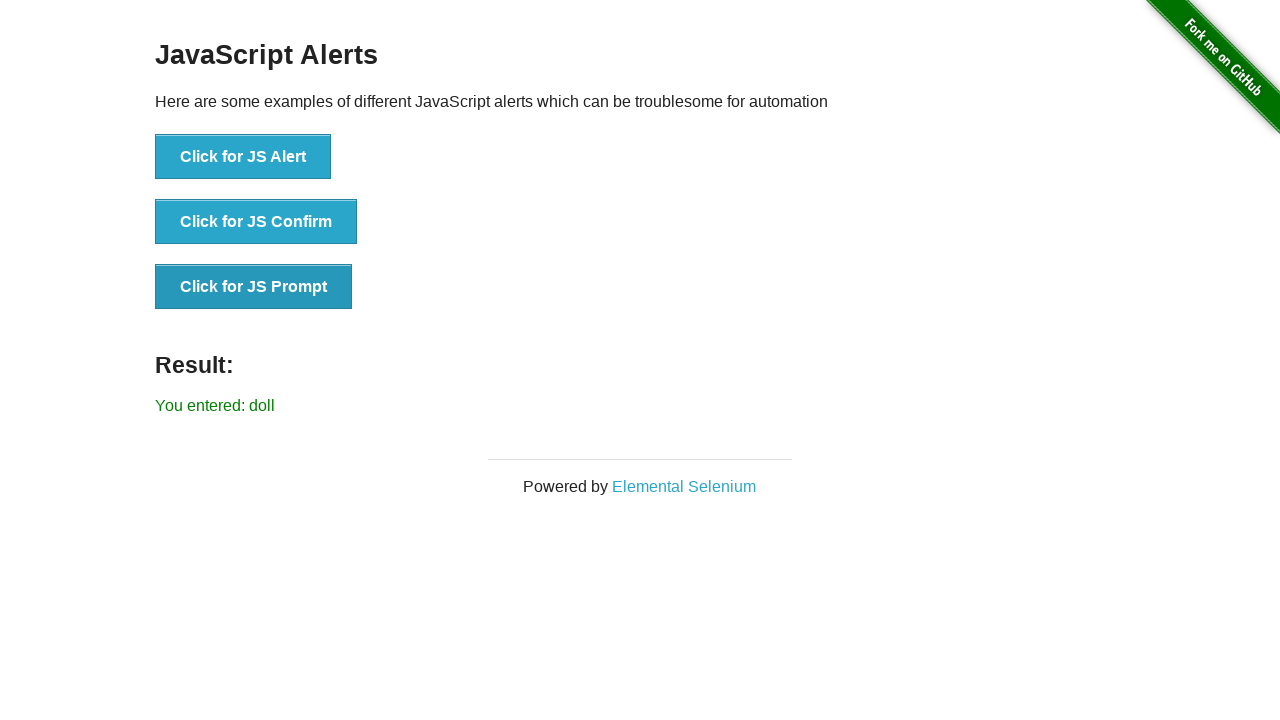

Retrieved result text from #result element
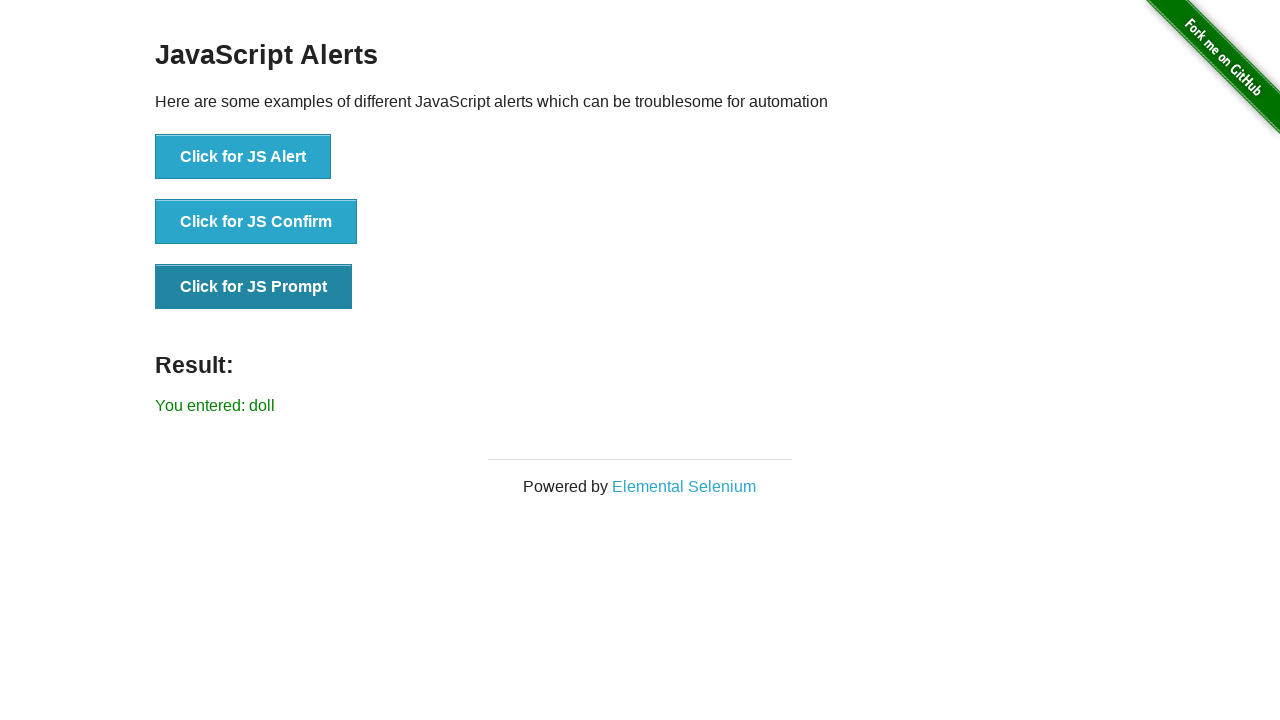

Asserted that 'doll' is present in the result text
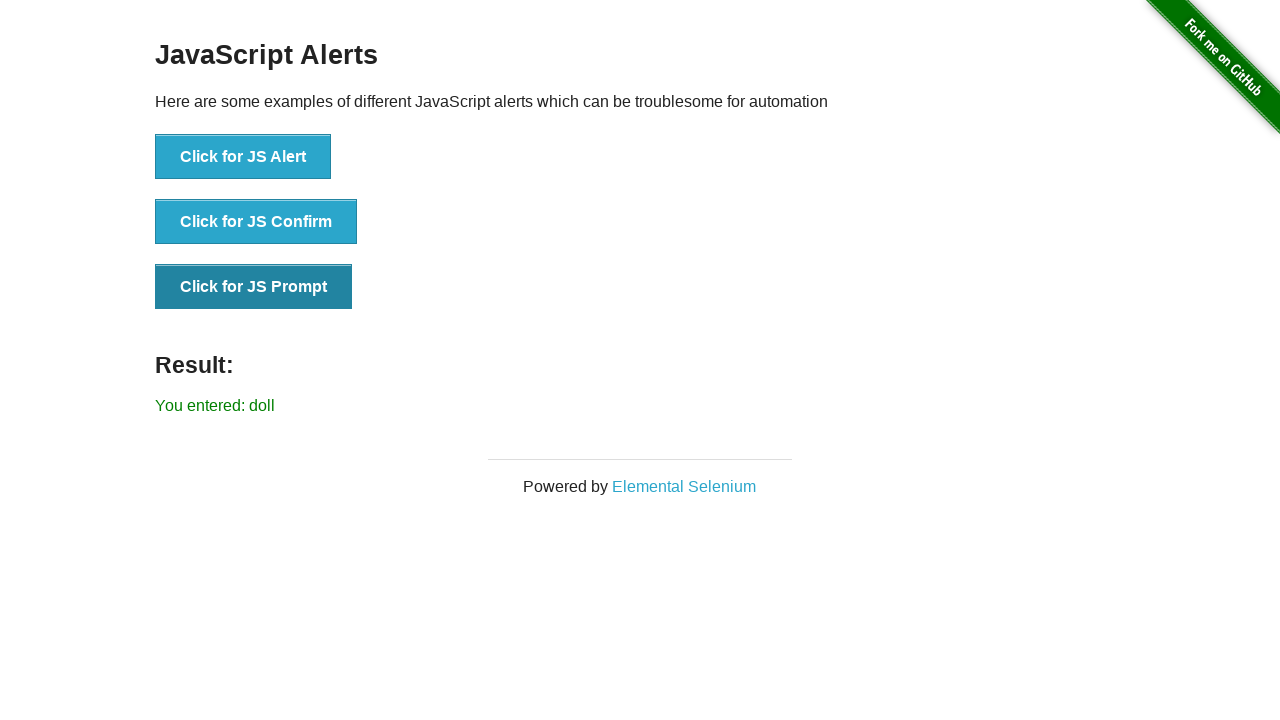

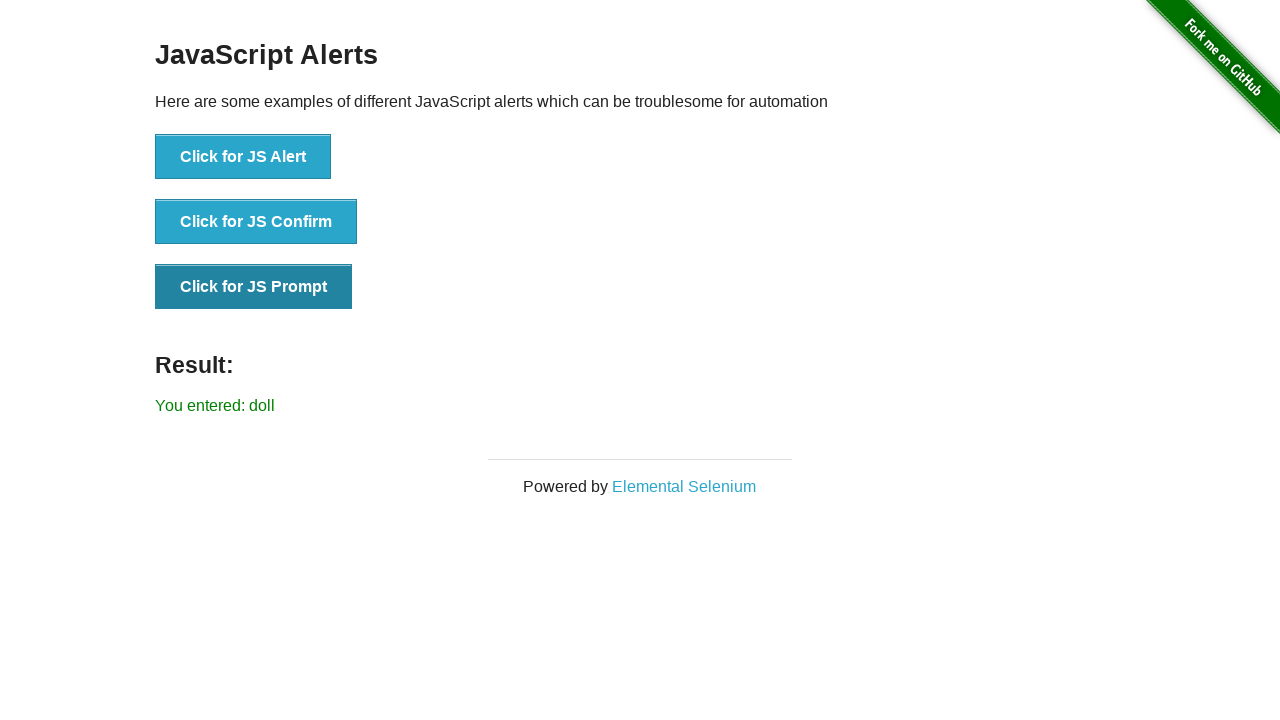